Tests that pressing Escape cancels edits to a todo item

Starting URL: https://demo.playwright.dev/todomvc

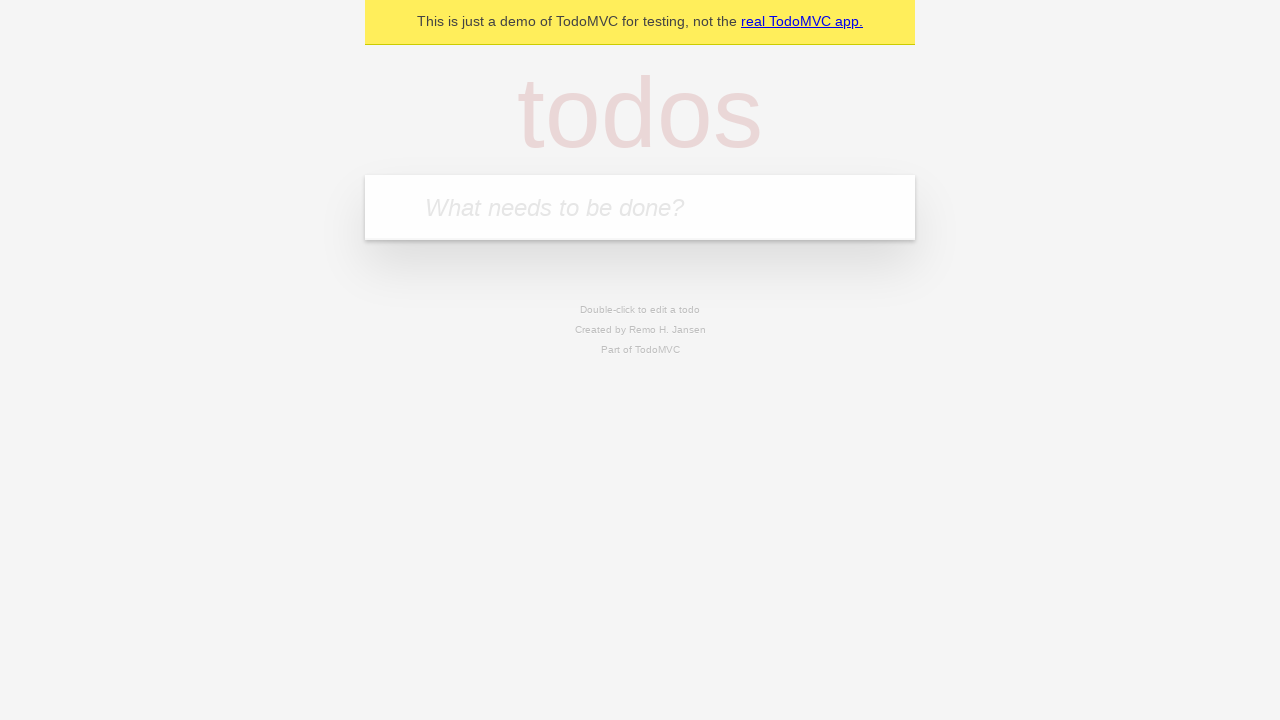

Filled new todo field with 'buy some cheese' on internal:attr=[placeholder="What needs to be done?"i]
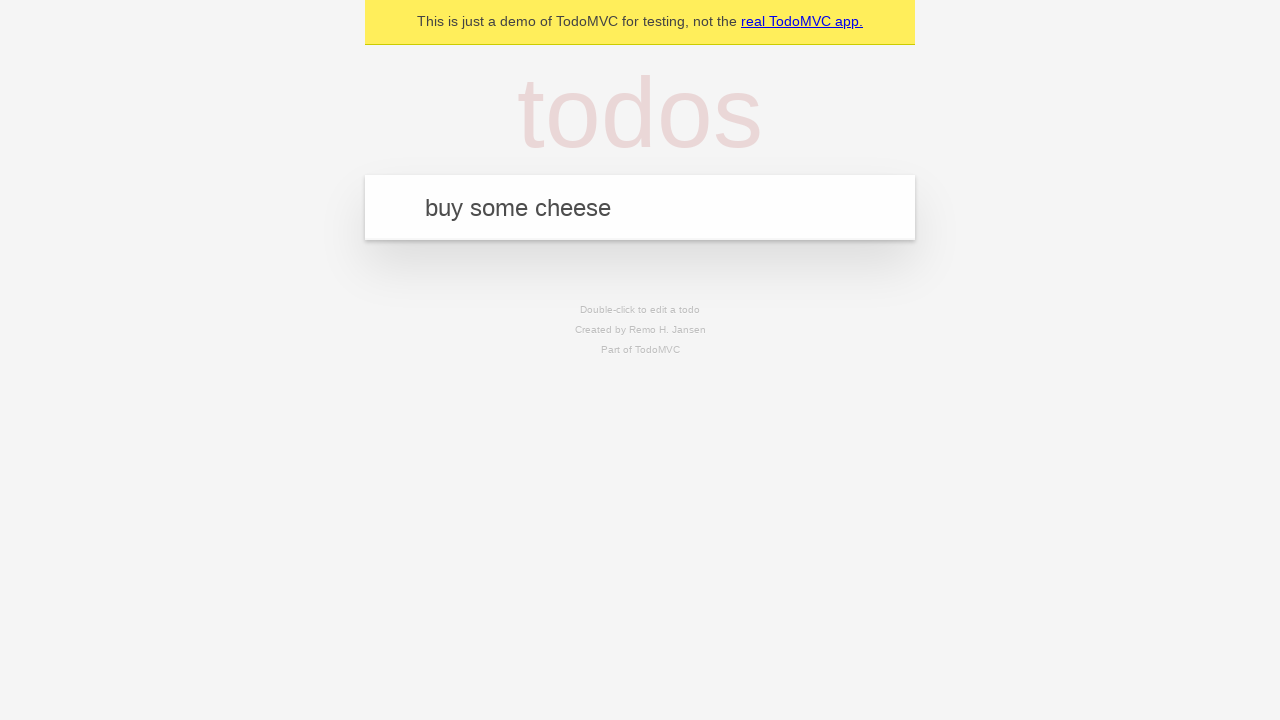

Created new todo item: 'buy some cheese' on internal:attr=[placeholder="What needs to be done?"i]
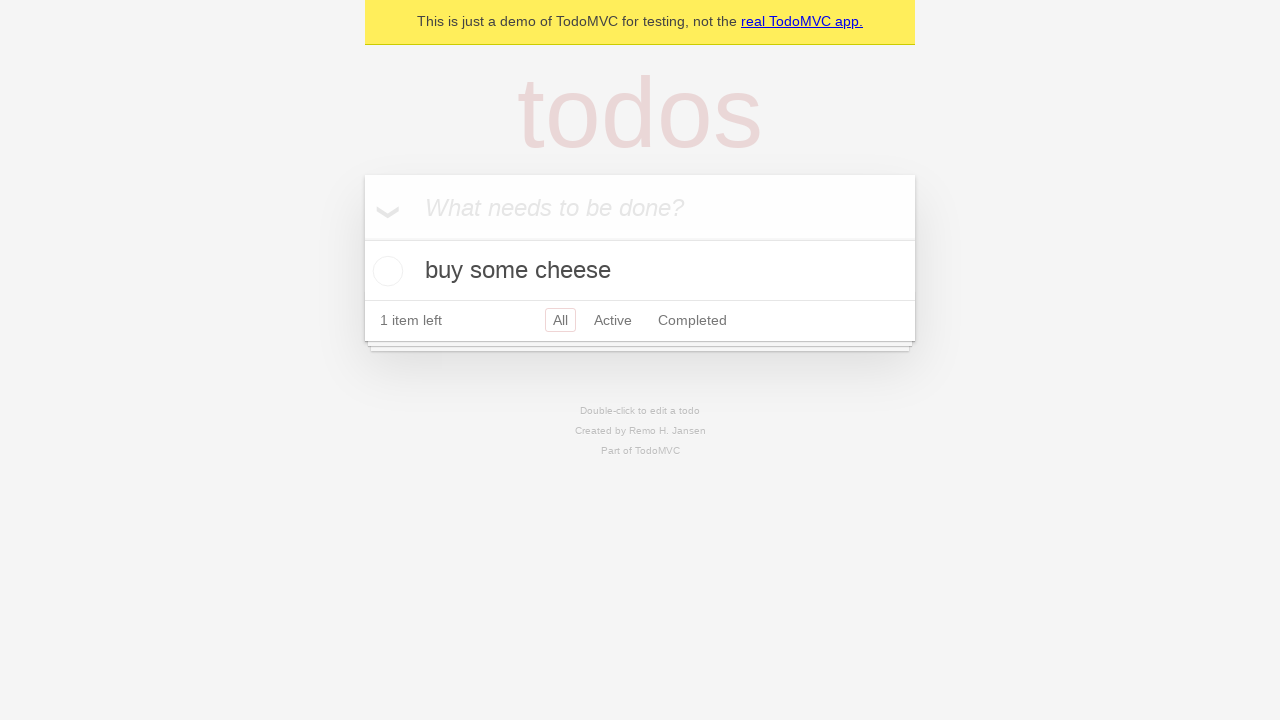

Filled new todo field with 'feed the cat' on internal:attr=[placeholder="What needs to be done?"i]
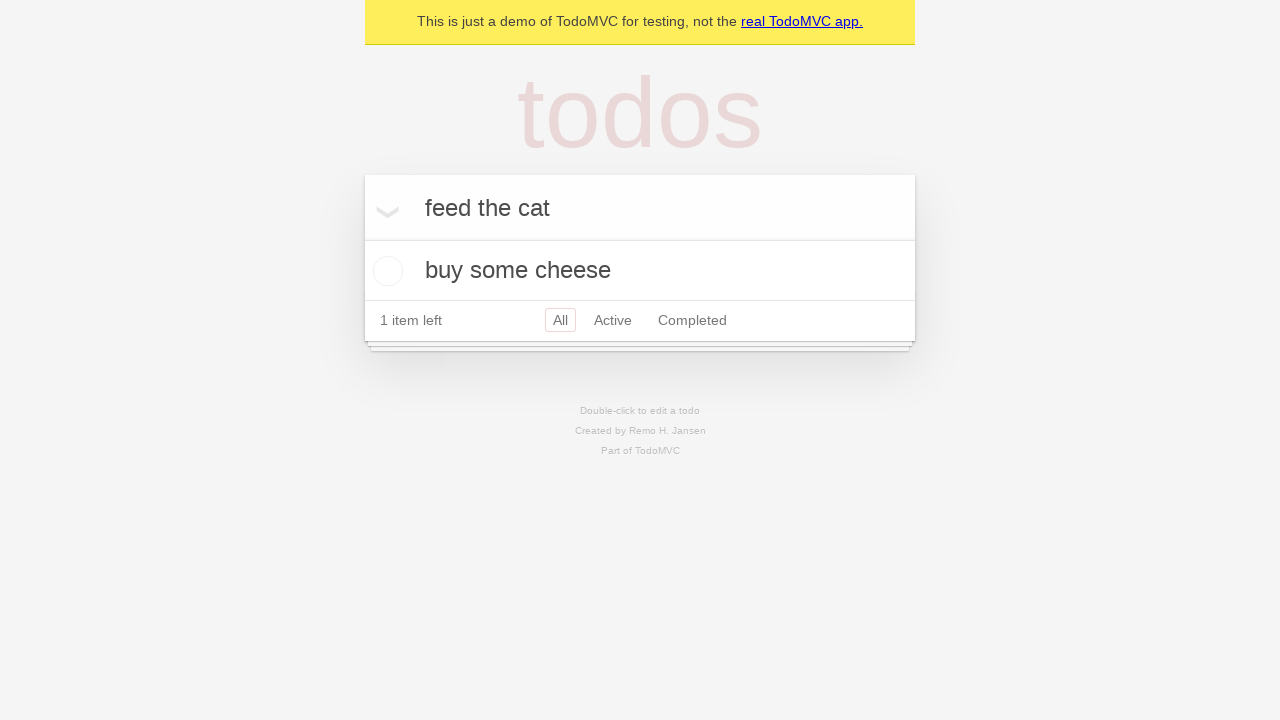

Created new todo item: 'feed the cat' on internal:attr=[placeholder="What needs to be done?"i]
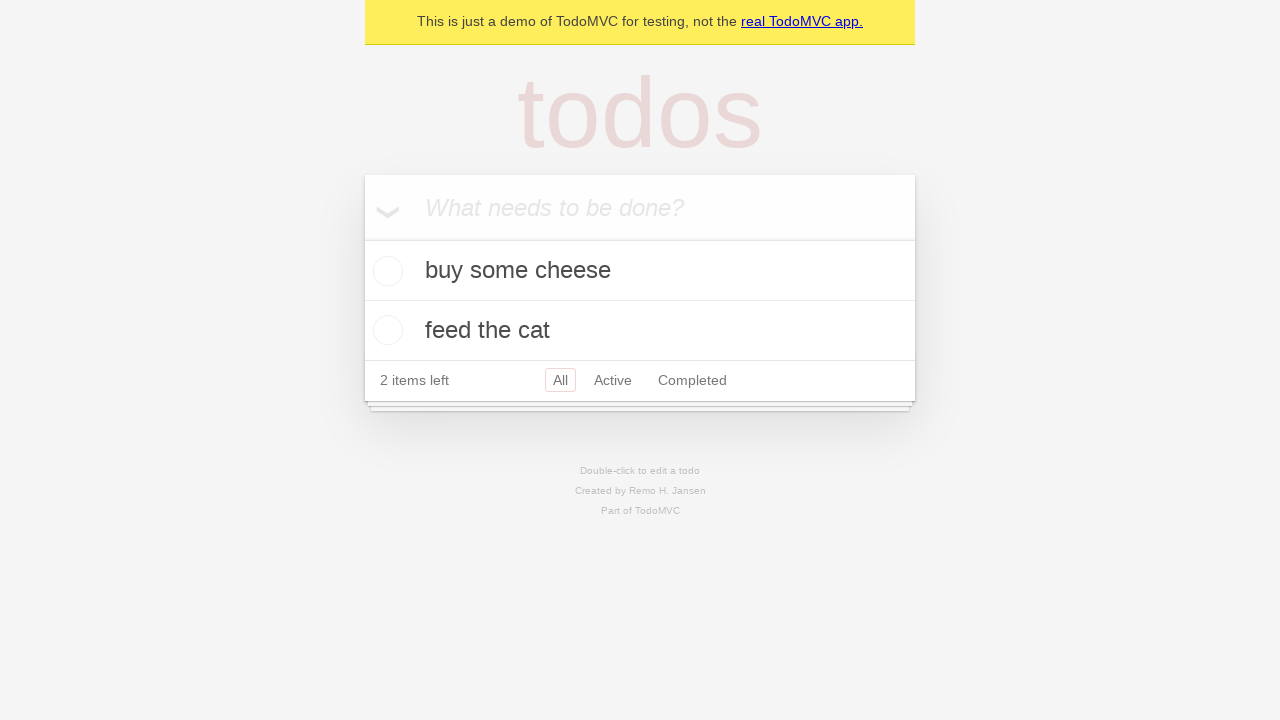

Filled new todo field with 'book a doctors appointment' on internal:attr=[placeholder="What needs to be done?"i]
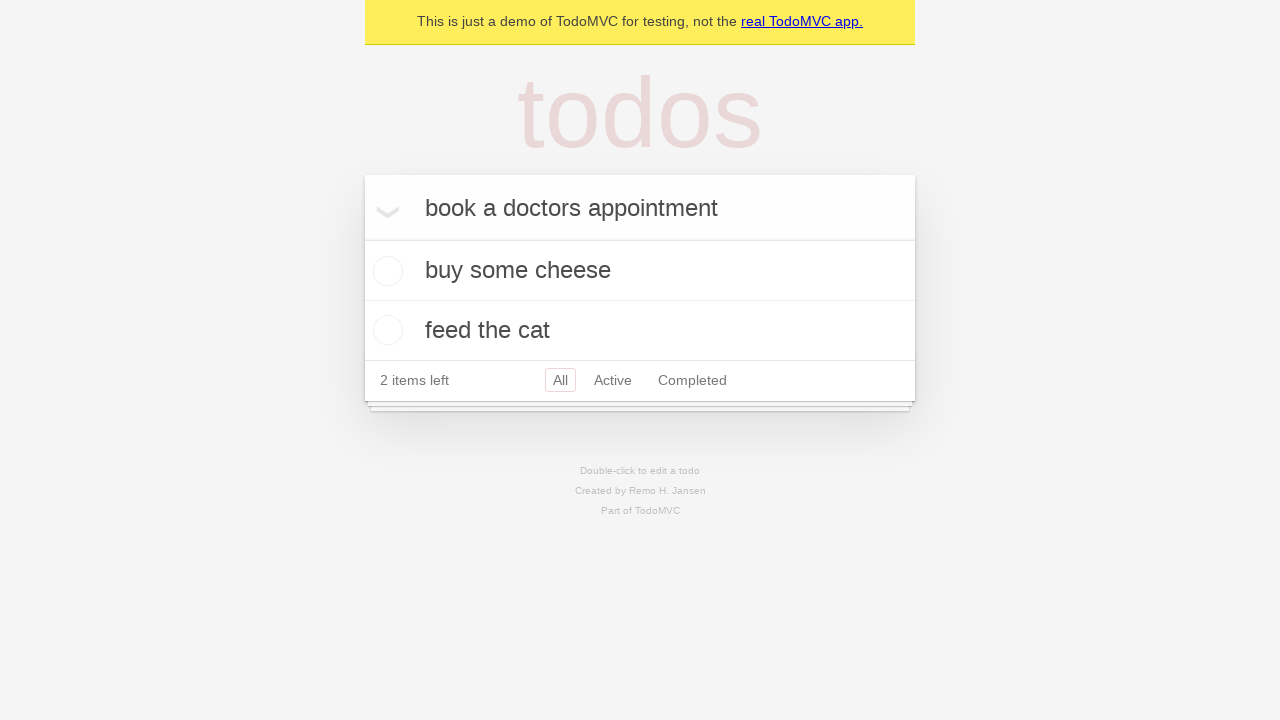

Created new todo item: 'book a doctors appointment' on internal:attr=[placeholder="What needs to be done?"i]
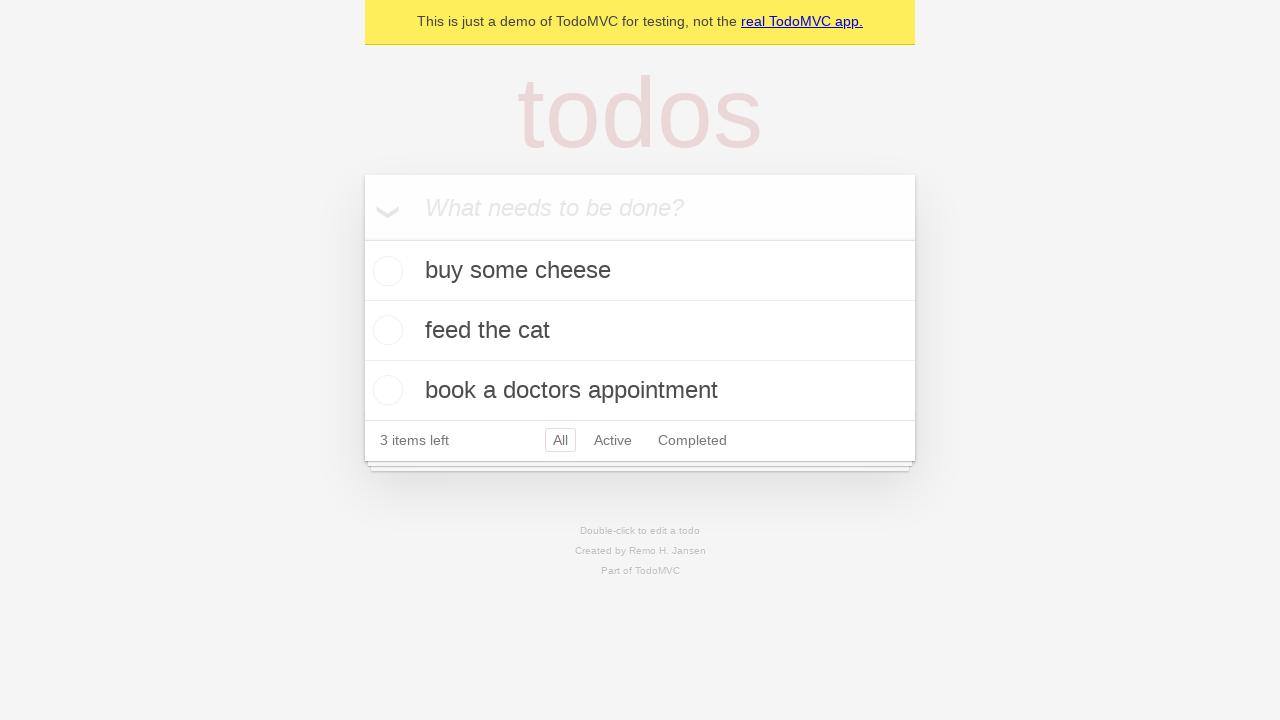

Double-clicked second todo item to enter edit mode at (640, 331) on internal:testid=[data-testid="todo-item"s] >> nth=1
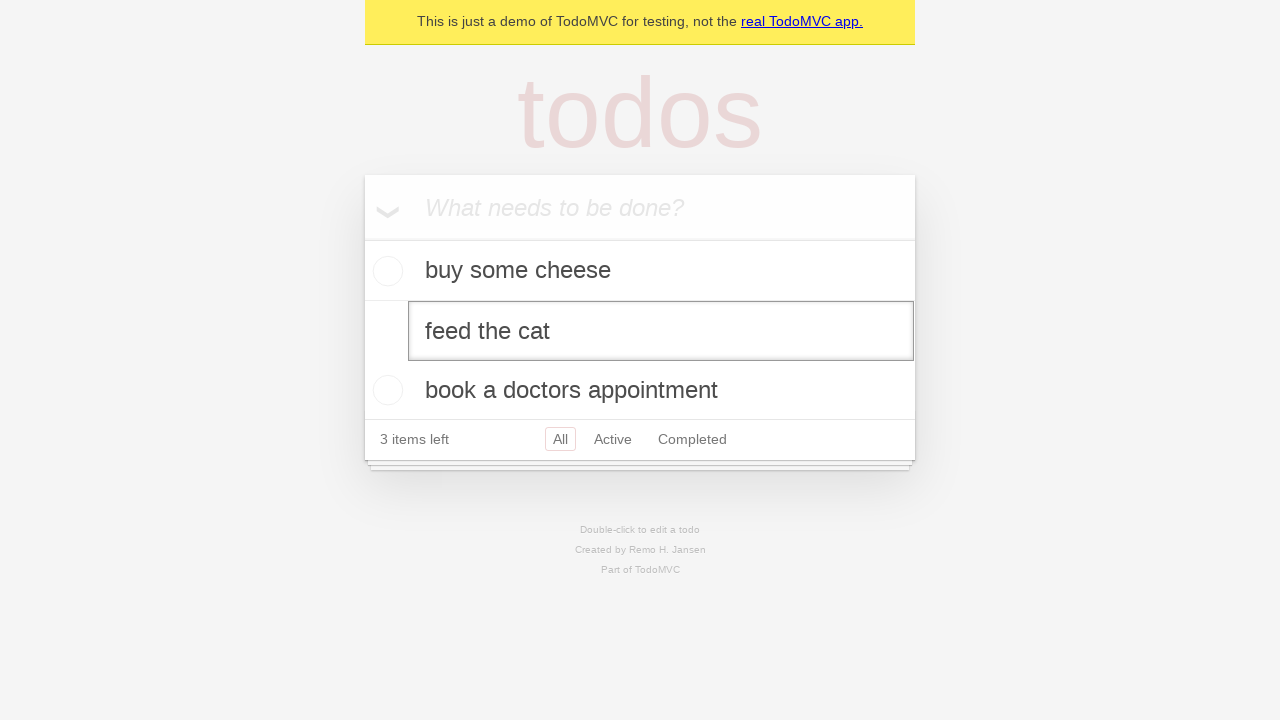

Filled edit field with 'buy some sausages' on internal:testid=[data-testid="todo-item"s] >> nth=1 >> internal:role=textbox[nam
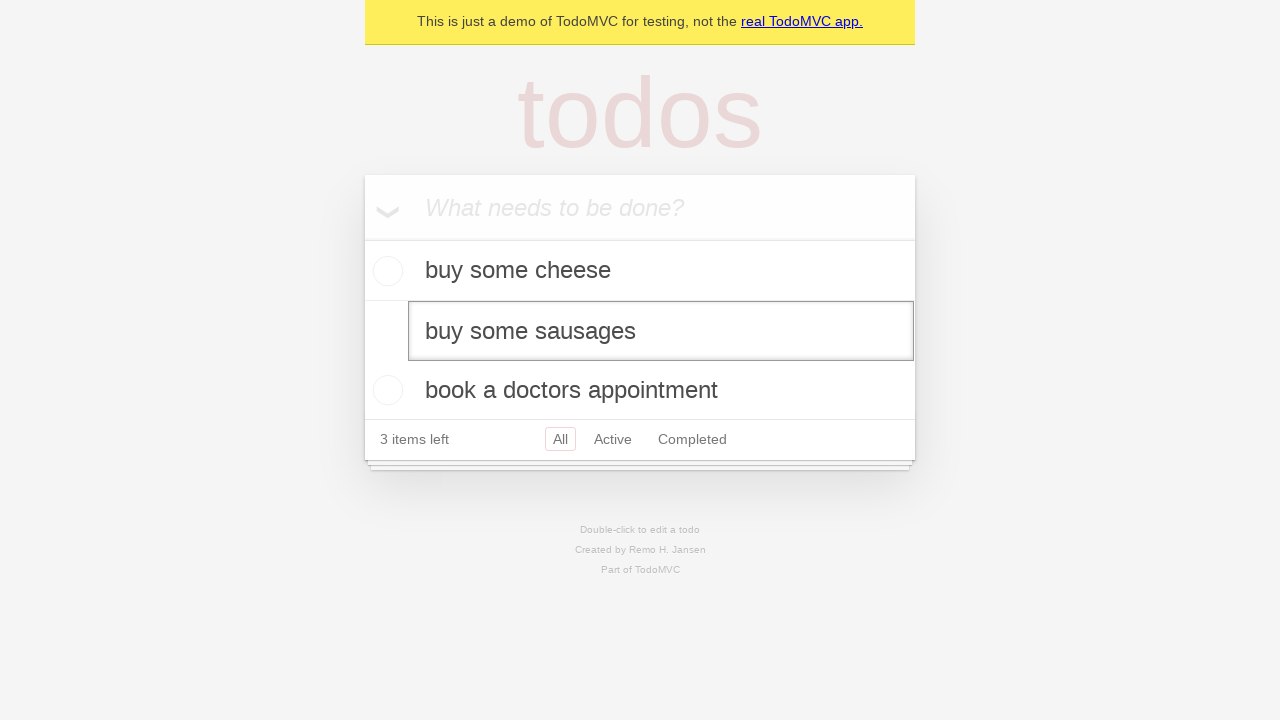

Pressed Escape to cancel edit without saving changes on internal:testid=[data-testid="todo-item"s] >> nth=1 >> internal:role=textbox[nam
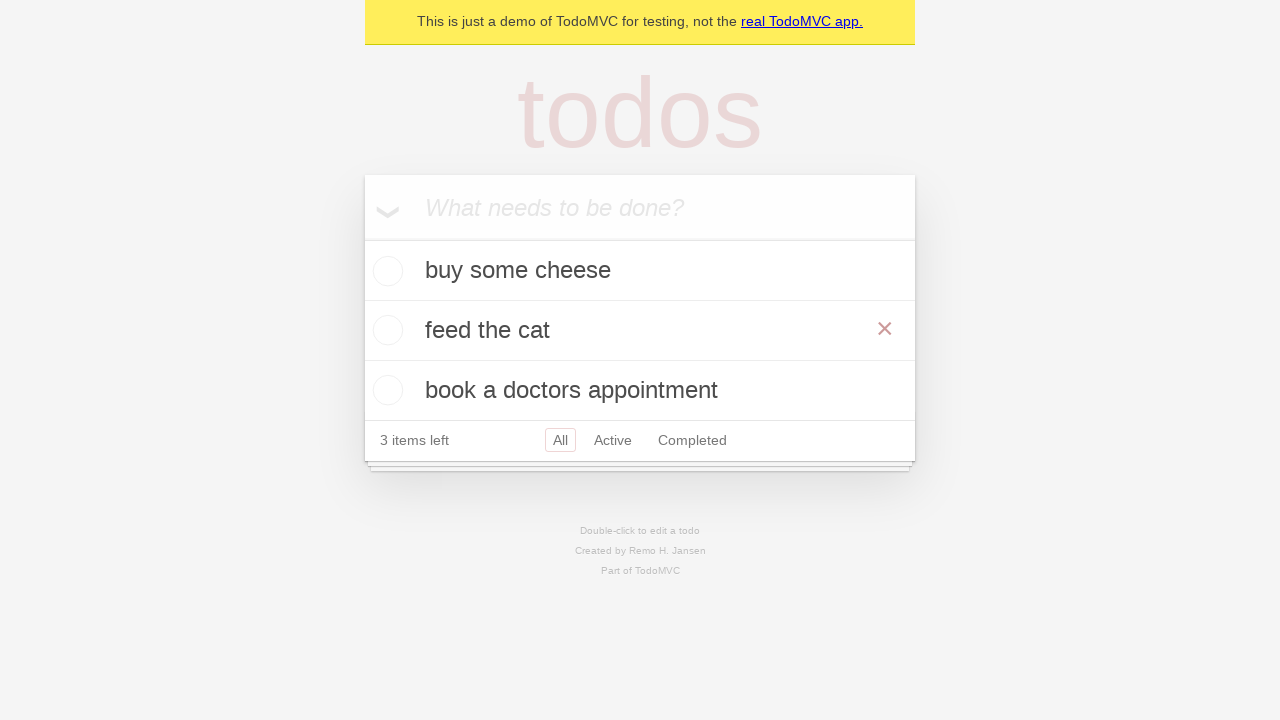

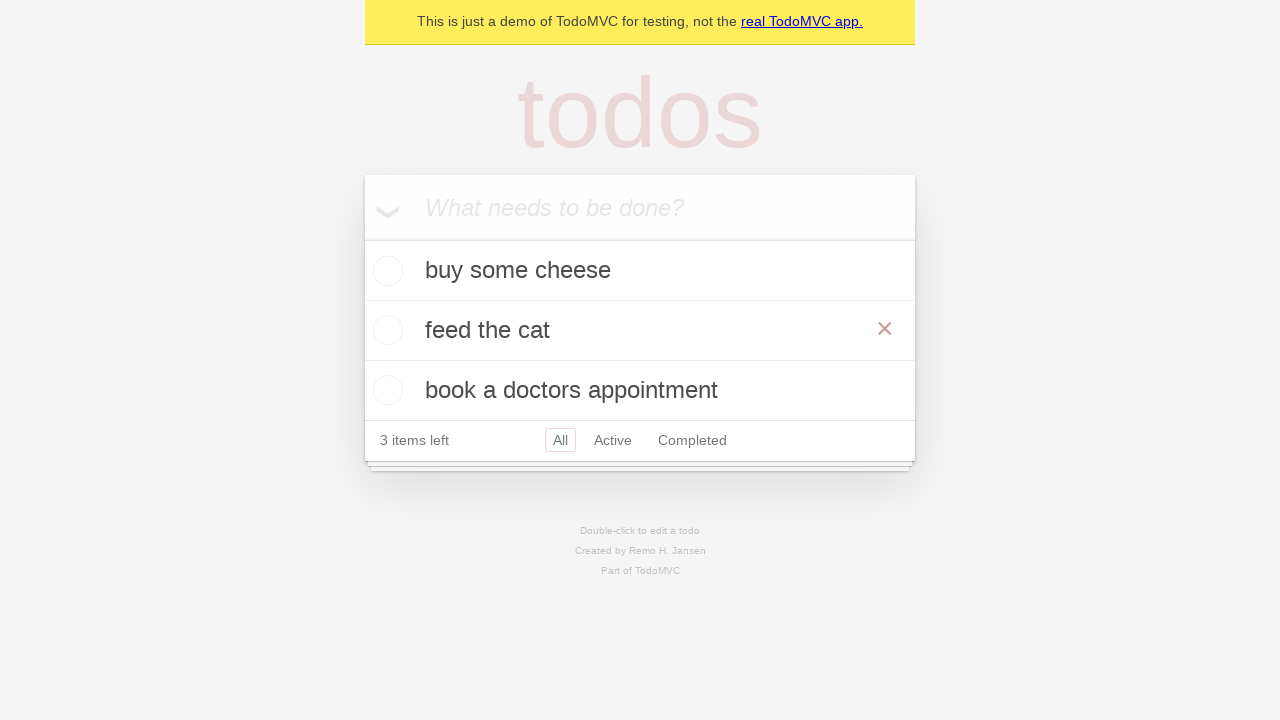